Tests keyboard and mouse input functionality by clicking on a name field, entering text, and clicking a button twice

Starting URL: https://formy-project.herokuapp.com/keypress

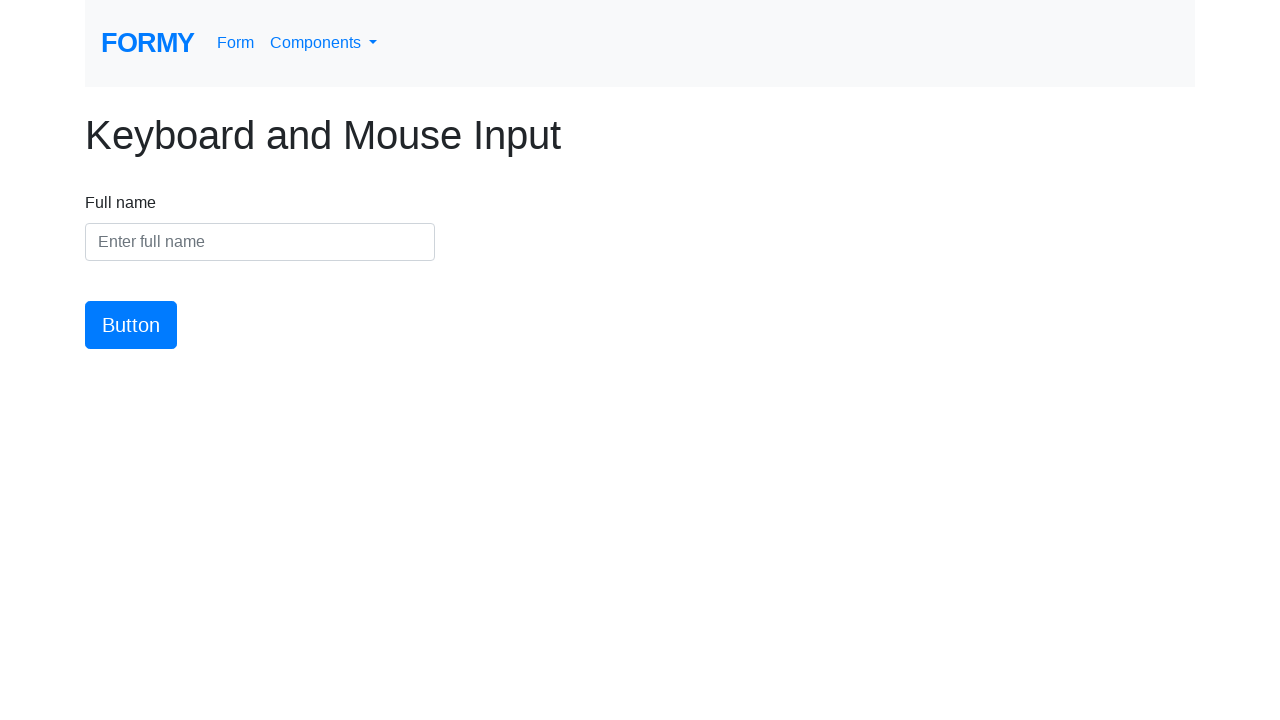

Clicked on the name input field at (260, 242) on #name
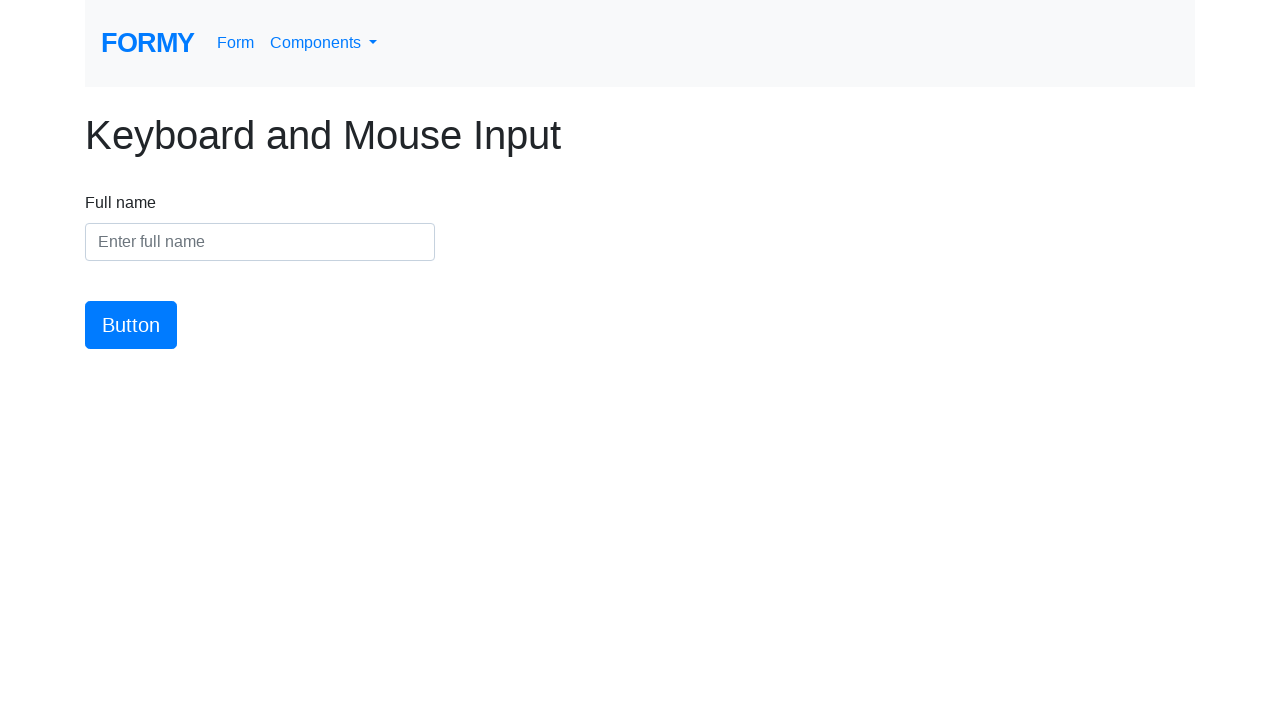

Entered 'Hermes Du' into the name field on #name
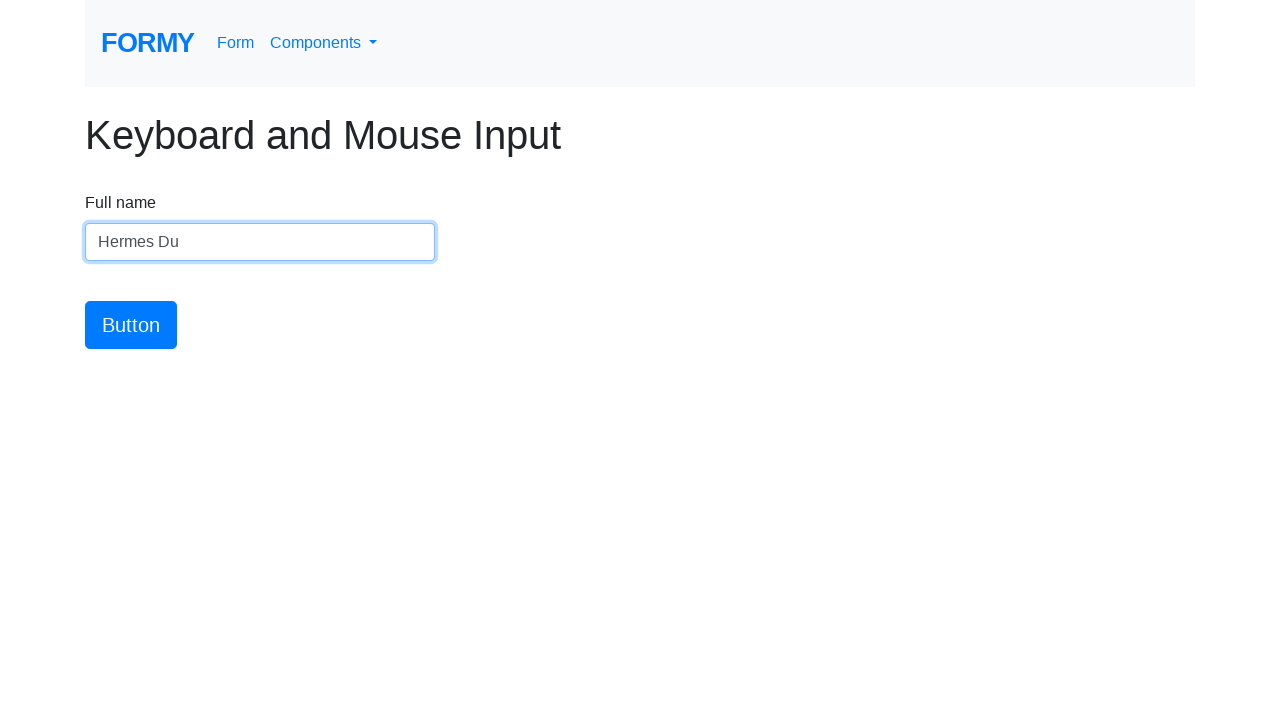

Clicked the button (first click) at (131, 325) on #button
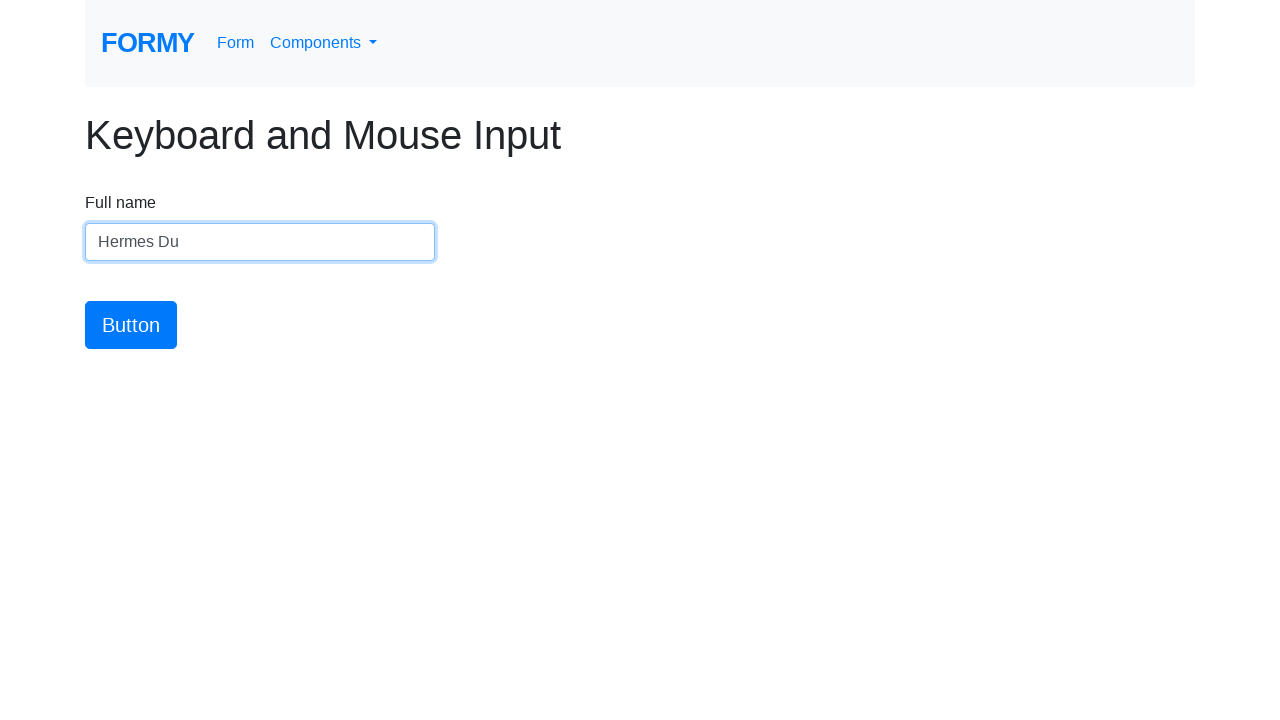

Clicked the button (second click) at (131, 325) on #button
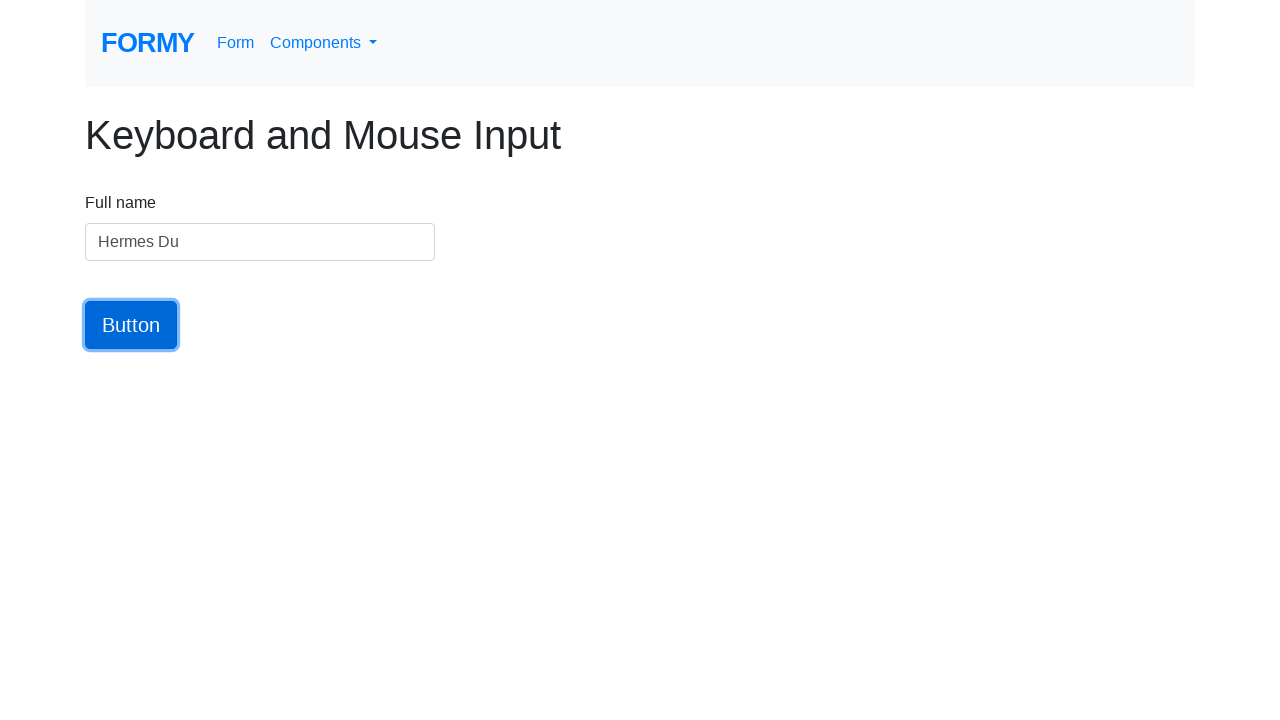

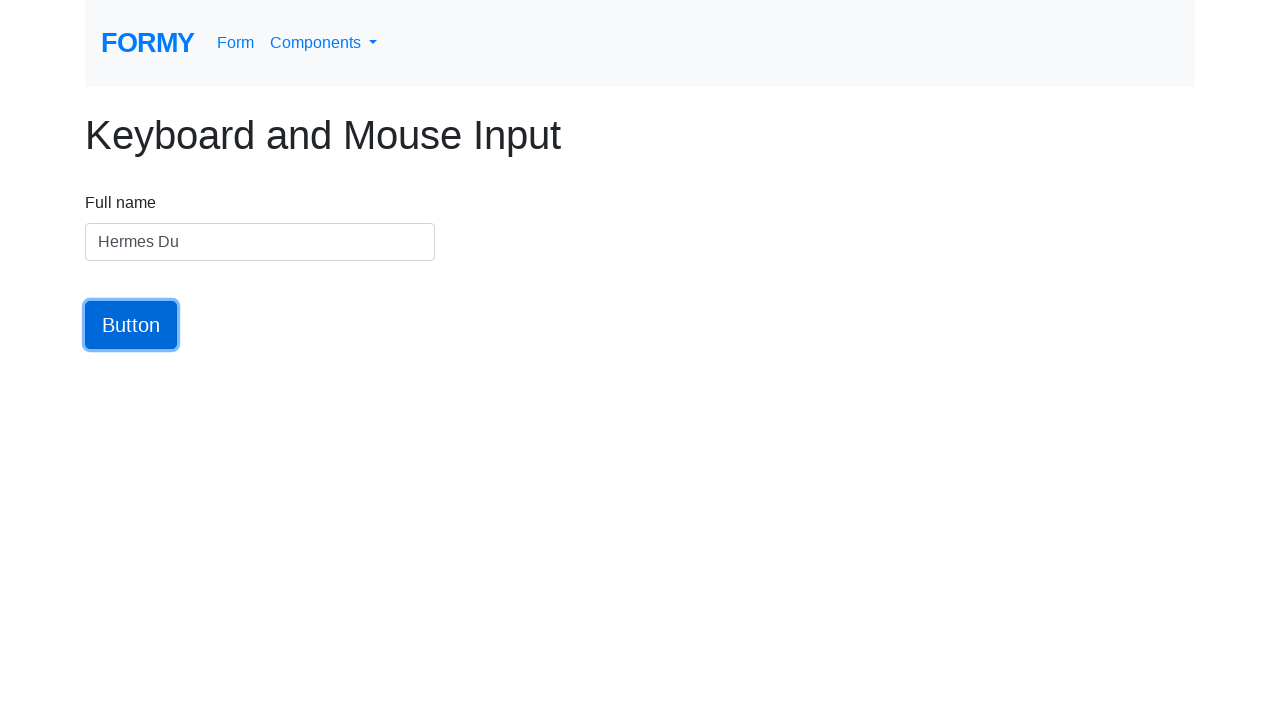